Tests iframe navigation using a link with target=_top

Starting URL: https://guinea-pig.webdriver.io/iframeNavigation.html

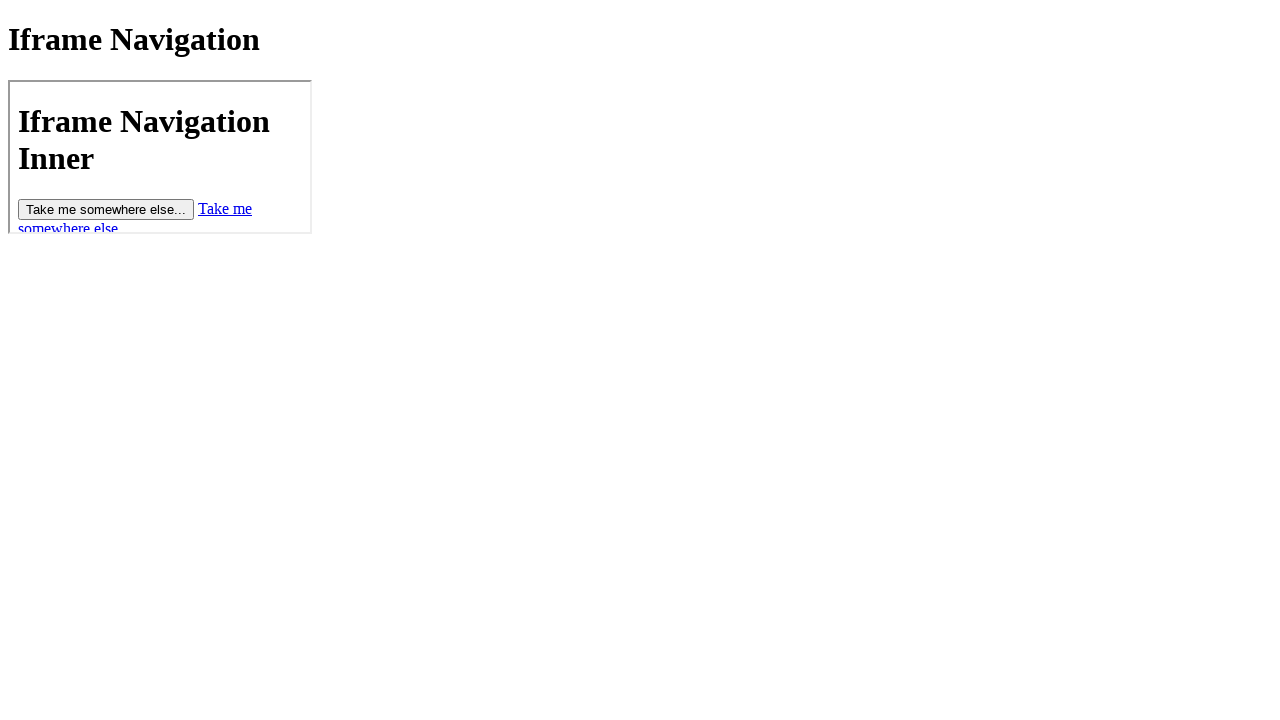

Located iframe with iframeNavigationInner source
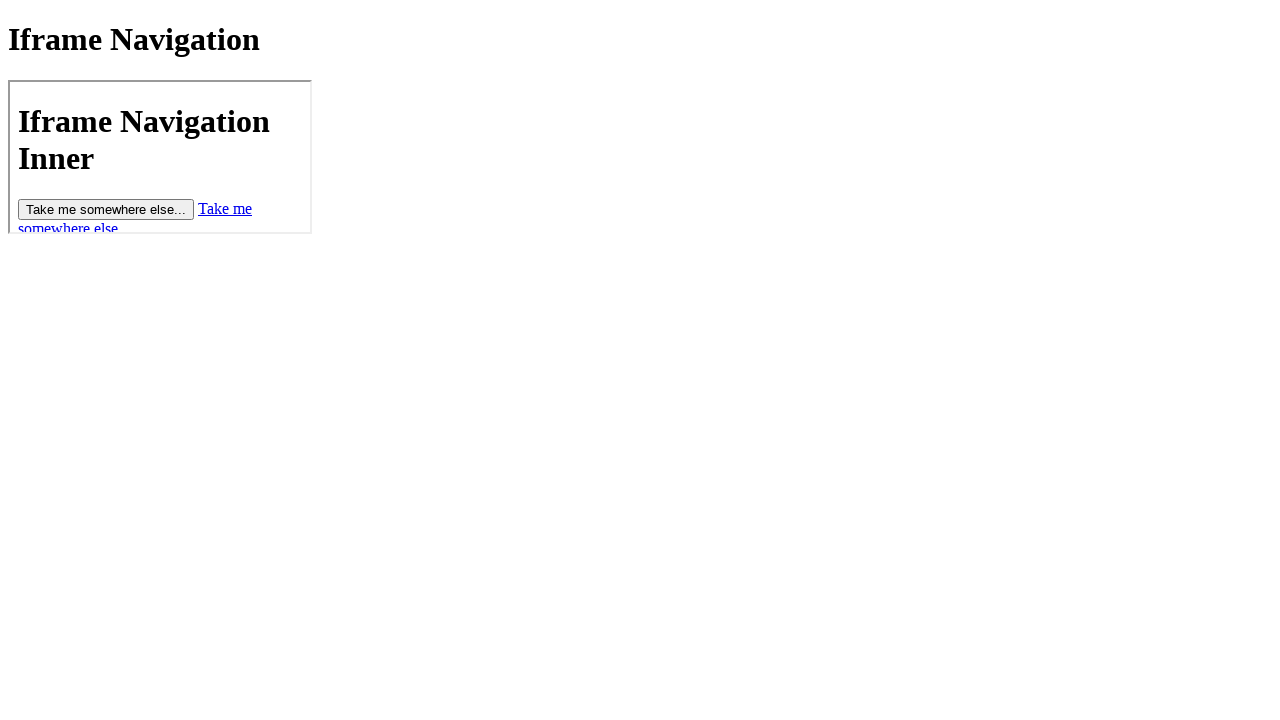

Clicked link with target=_top in iframe at (225, 203) on iframe[src*='iframeNavigationInner'] >> internal:control=enter-frame >> a
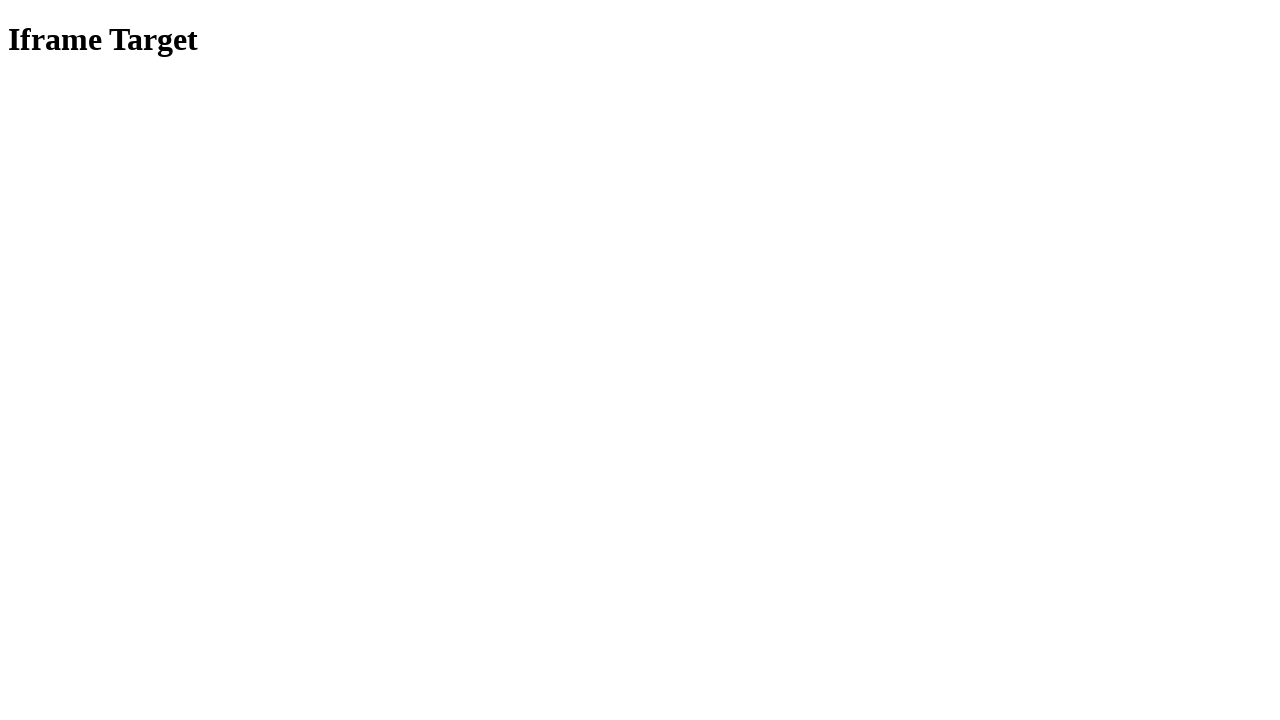

H1 heading loaded on target page
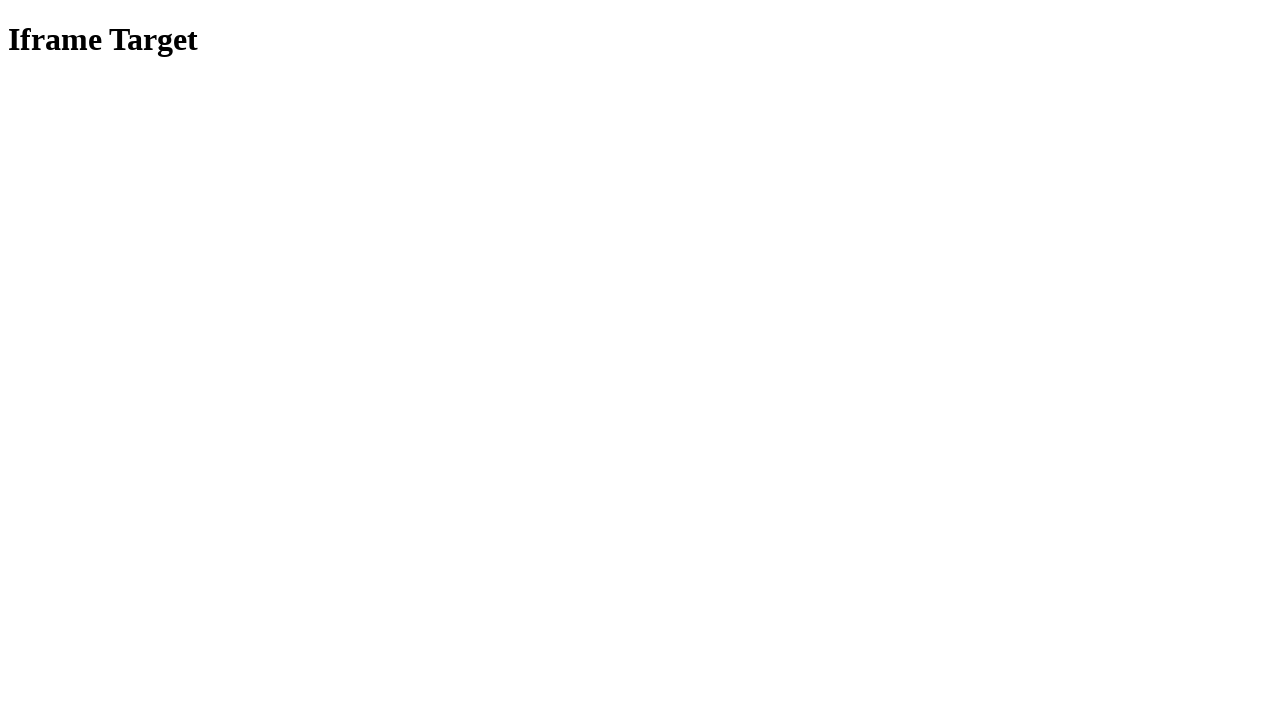

Verified heading text equals 'Iframe Target'
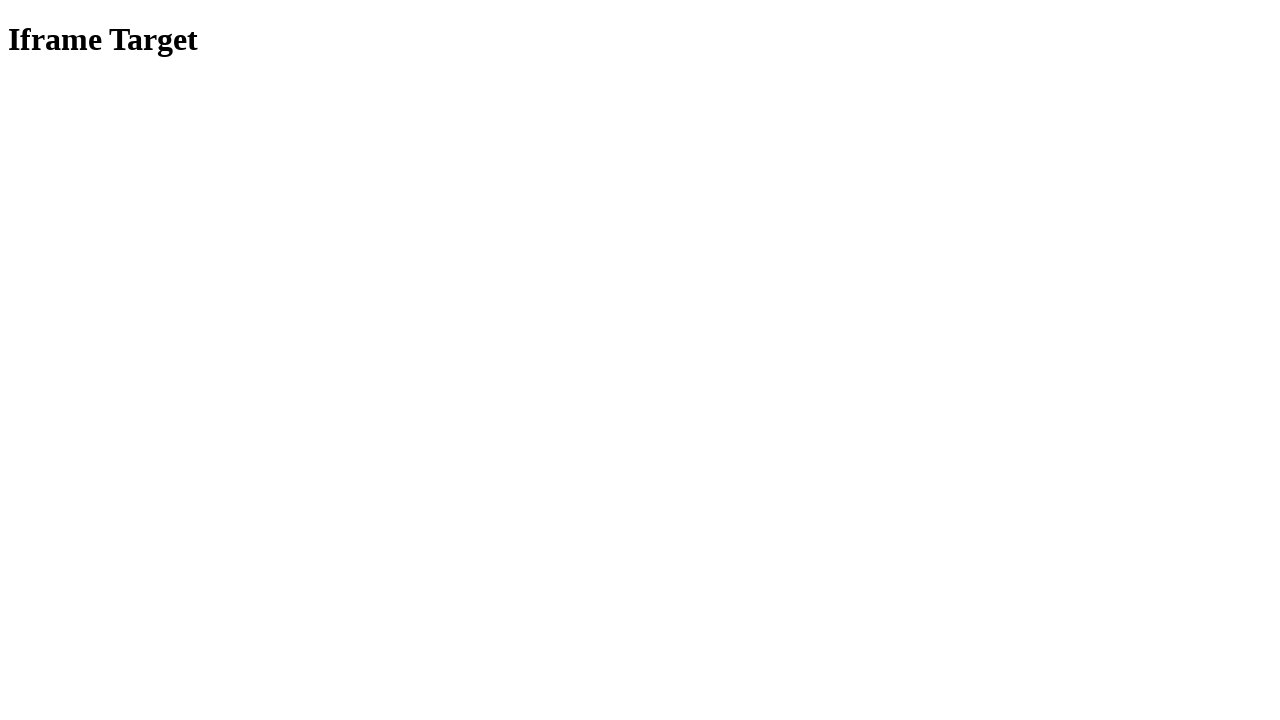

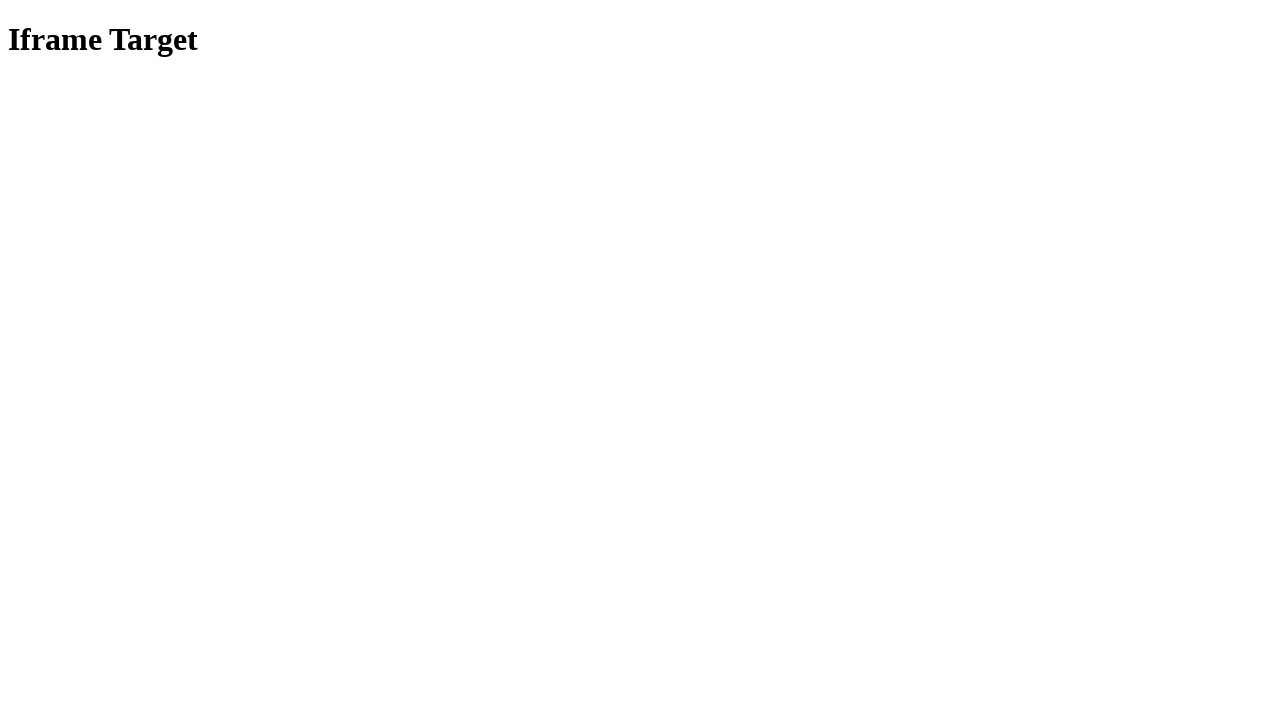